Tests hover functionality by hovering over images and verifying that user names appear

Starting URL: https://the-internet.herokuapp.com/

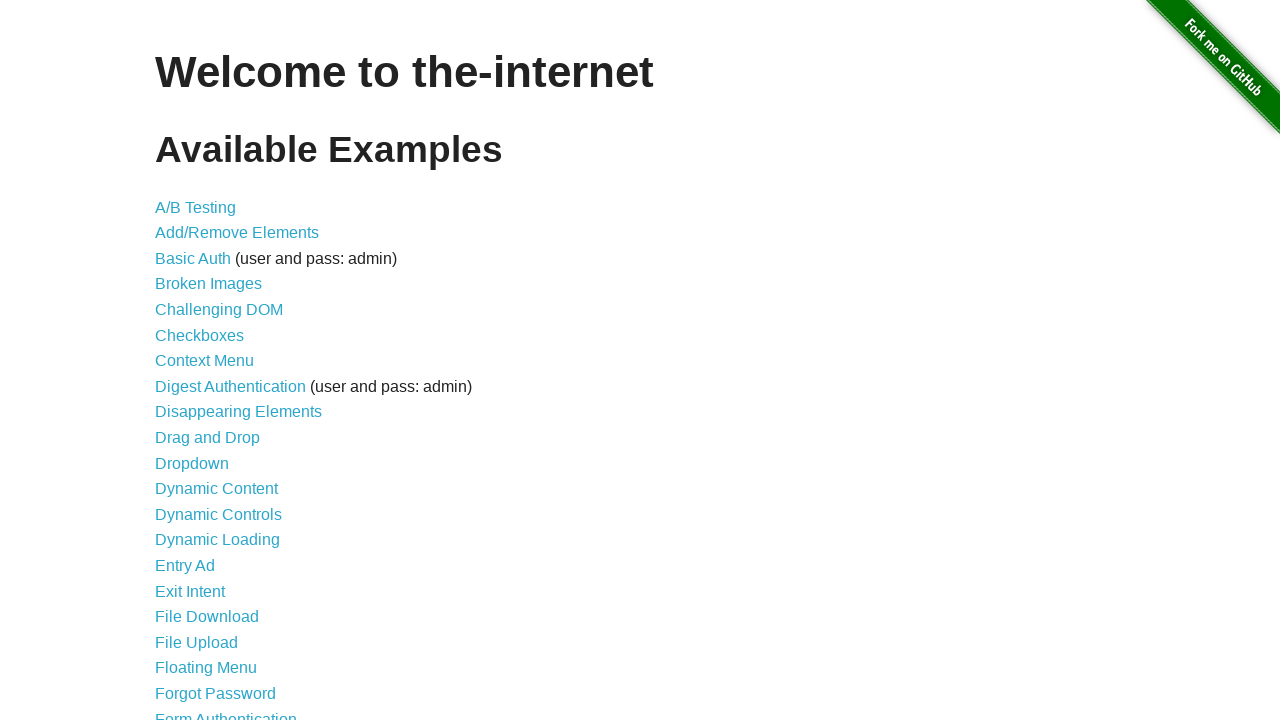

Clicked on Hovers link to navigate to hover test page at (180, 360) on text=Hovers
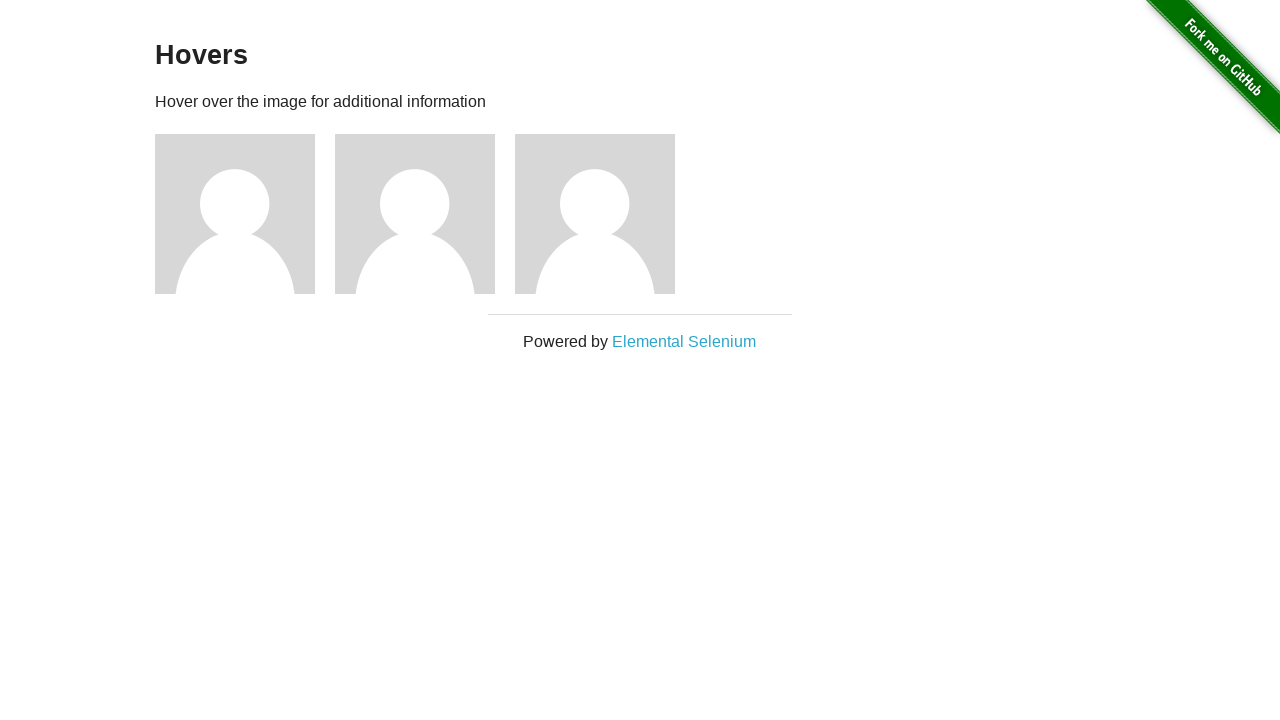

Located all images in figure containers
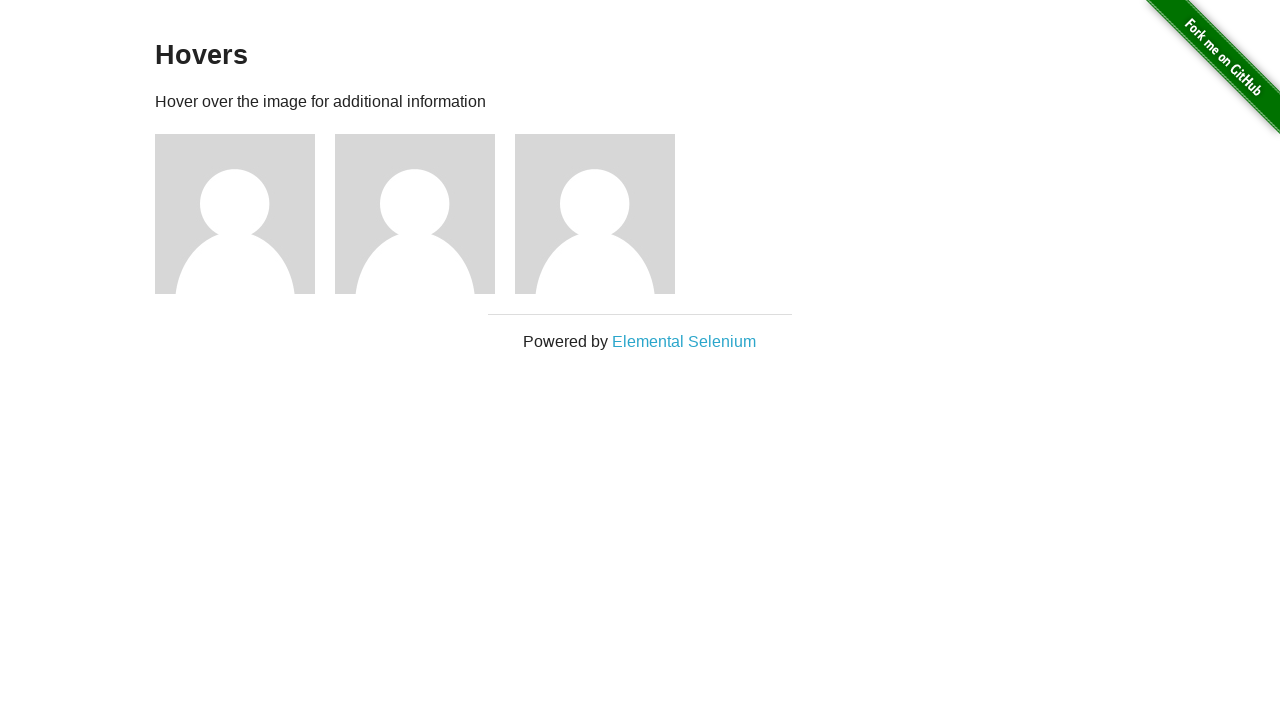

Located all user name elements
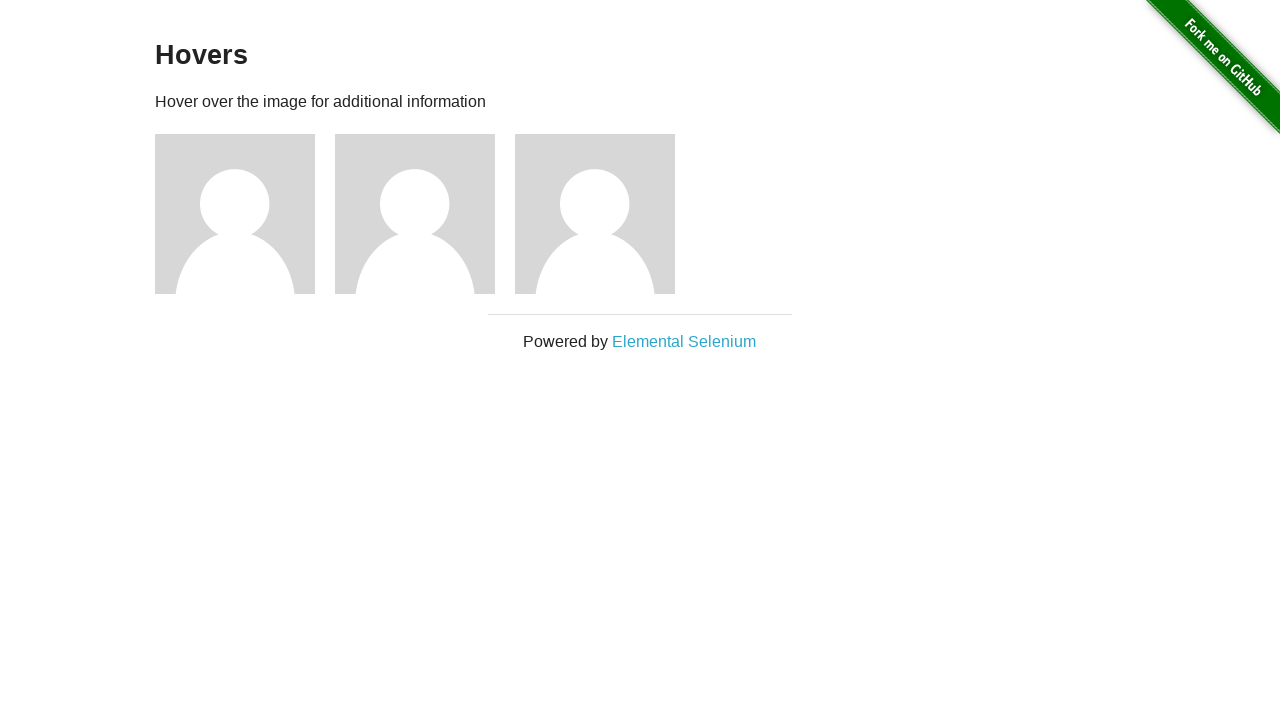

Hovered over first image to reveal user name at (235, 214) on div.figure:nth-child(3) img
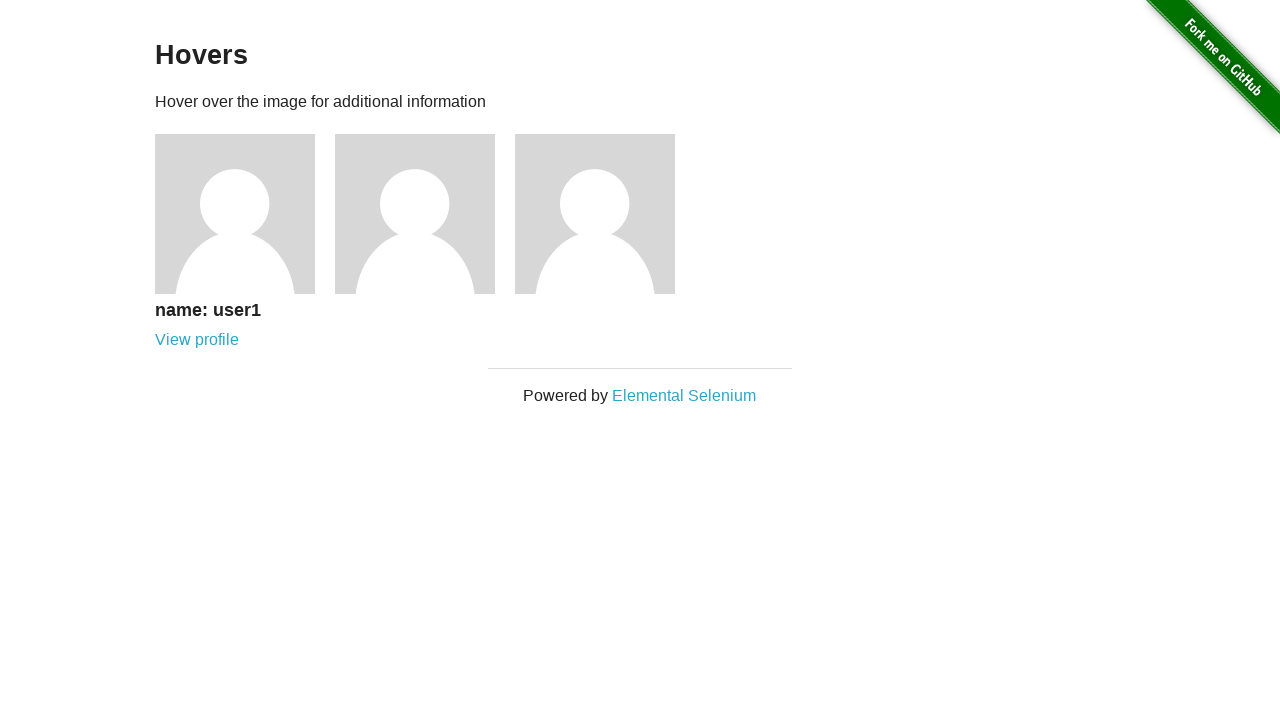

Hovered over second image to reveal user name at (415, 214) on div.figure:nth-child(4) img
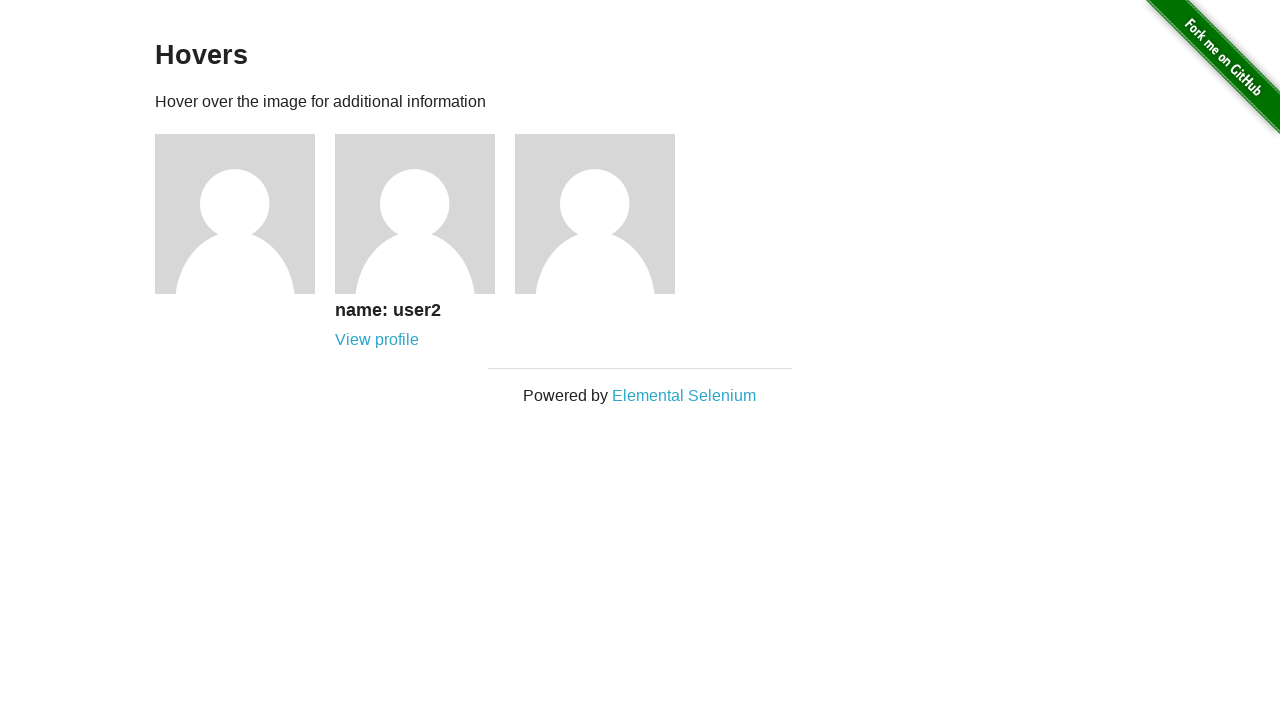

Hovered over third image to reveal user name at (595, 214) on div.figure:nth-child(5) img
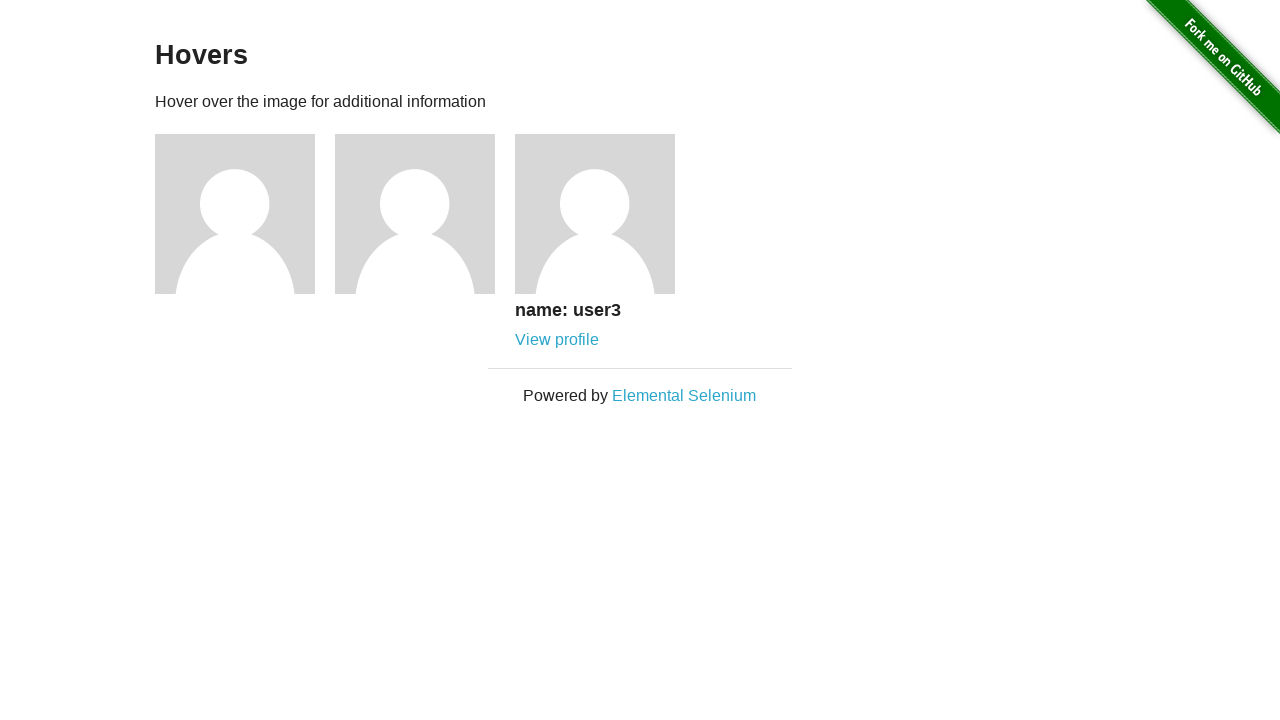

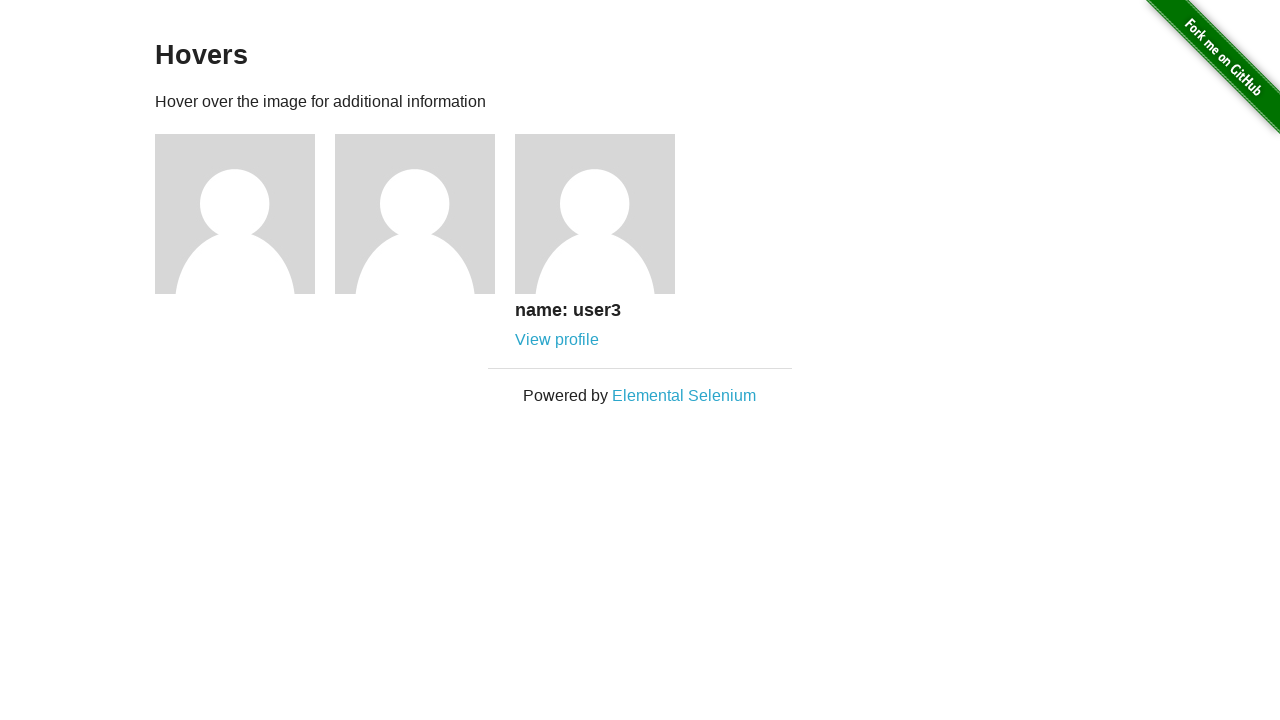